Tests mouse hover functionality by hovering over elements and clicking links in the hover menu

Starting URL: https://codenboxautomationlab.com/practice/

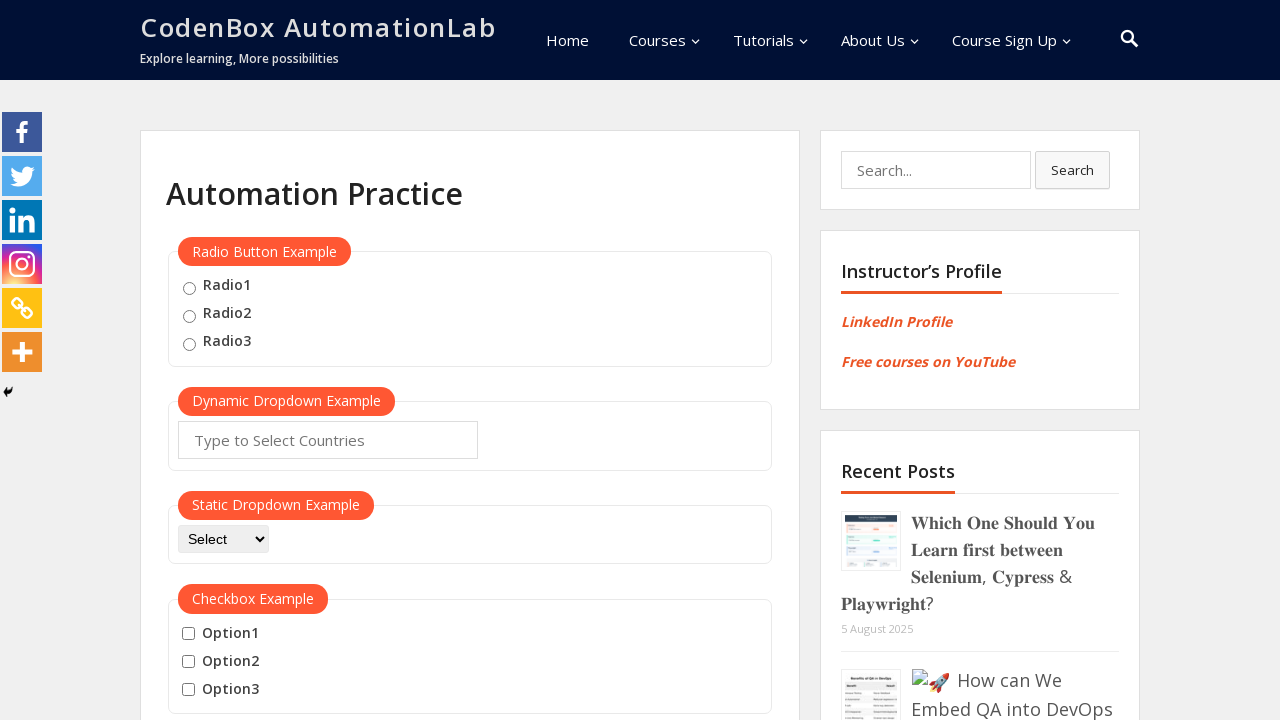

Scrolled page down to position 1800
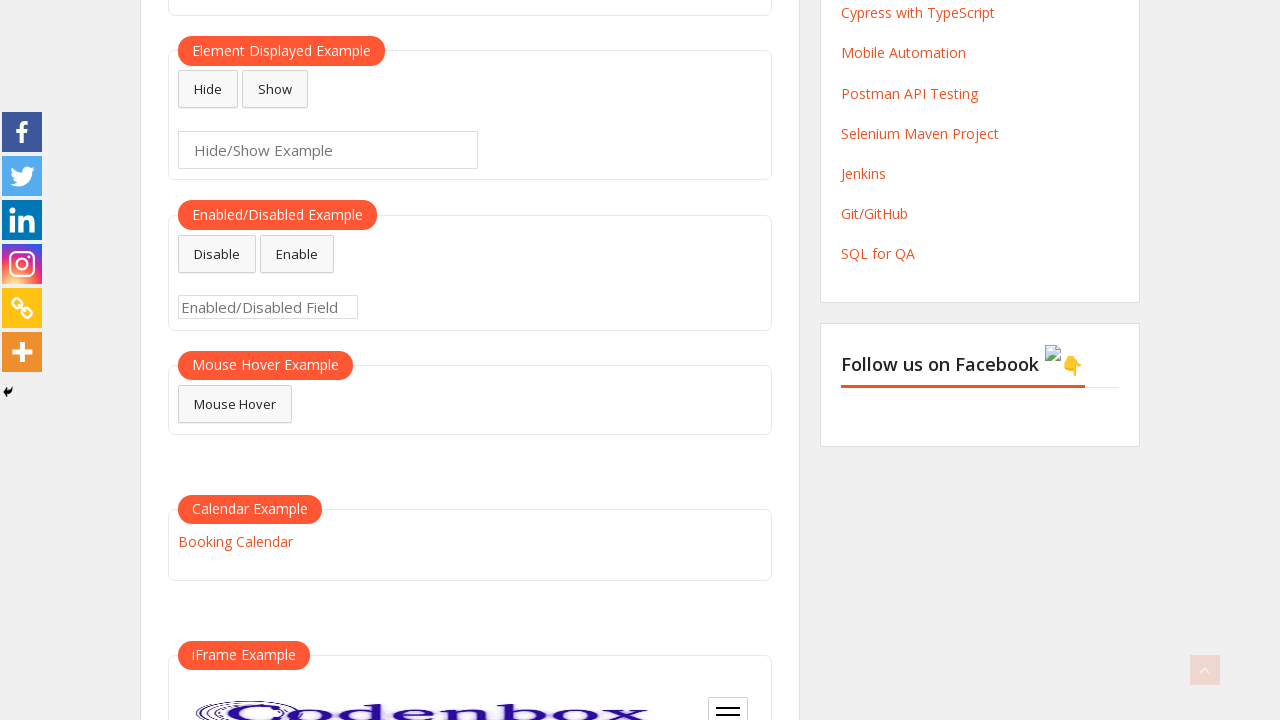

Waited 3 seconds for page to stabilize
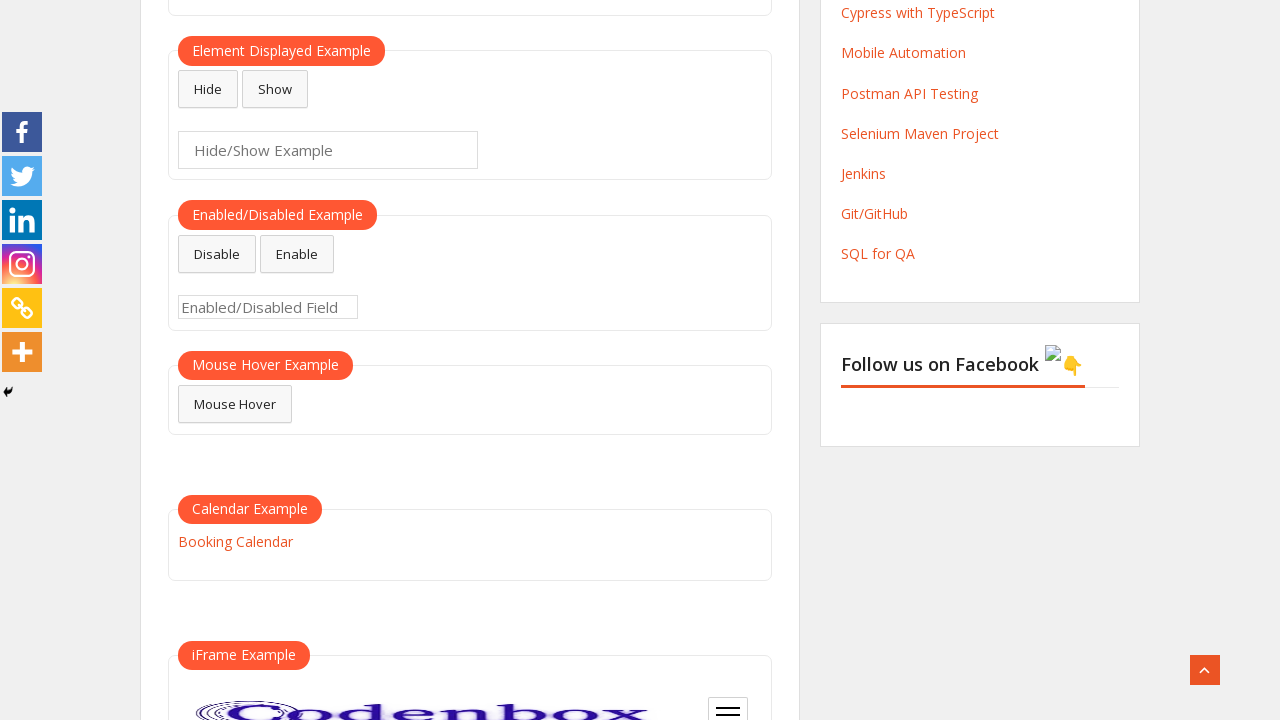

Hovered over the mouse hover button at (235, 404) on #mousehover
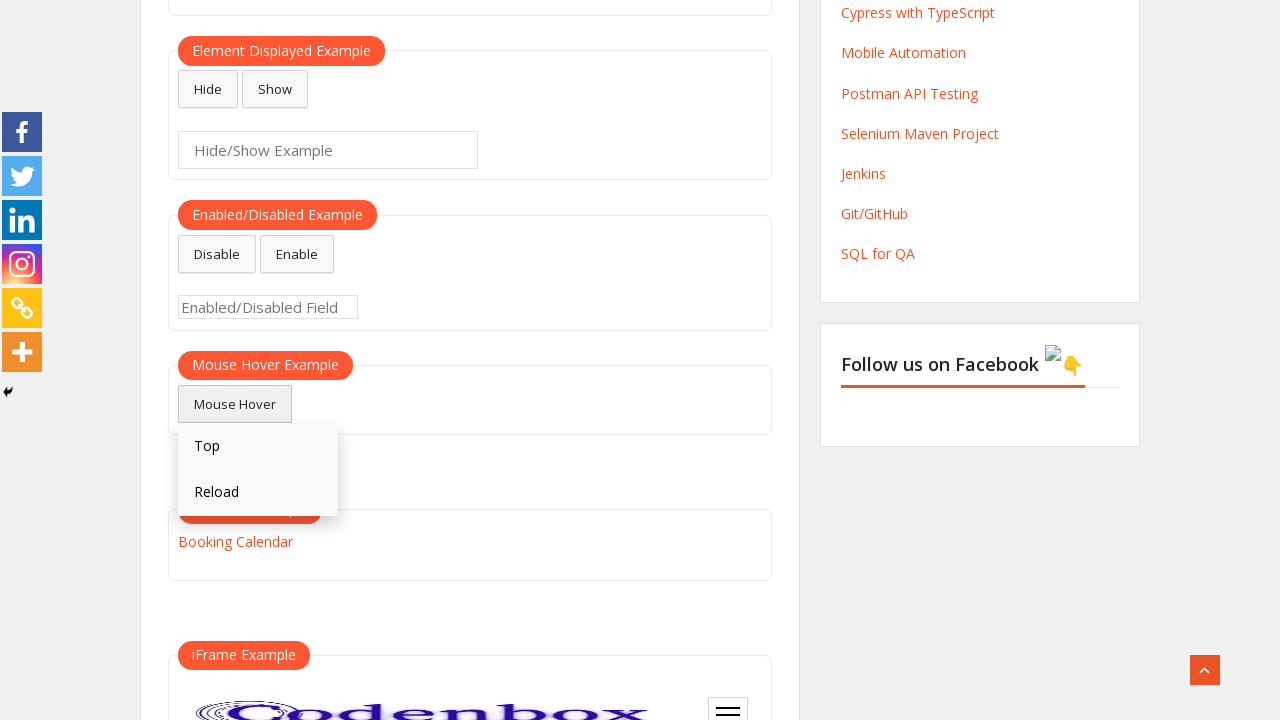

Waited 3 seconds for hover menu to appear
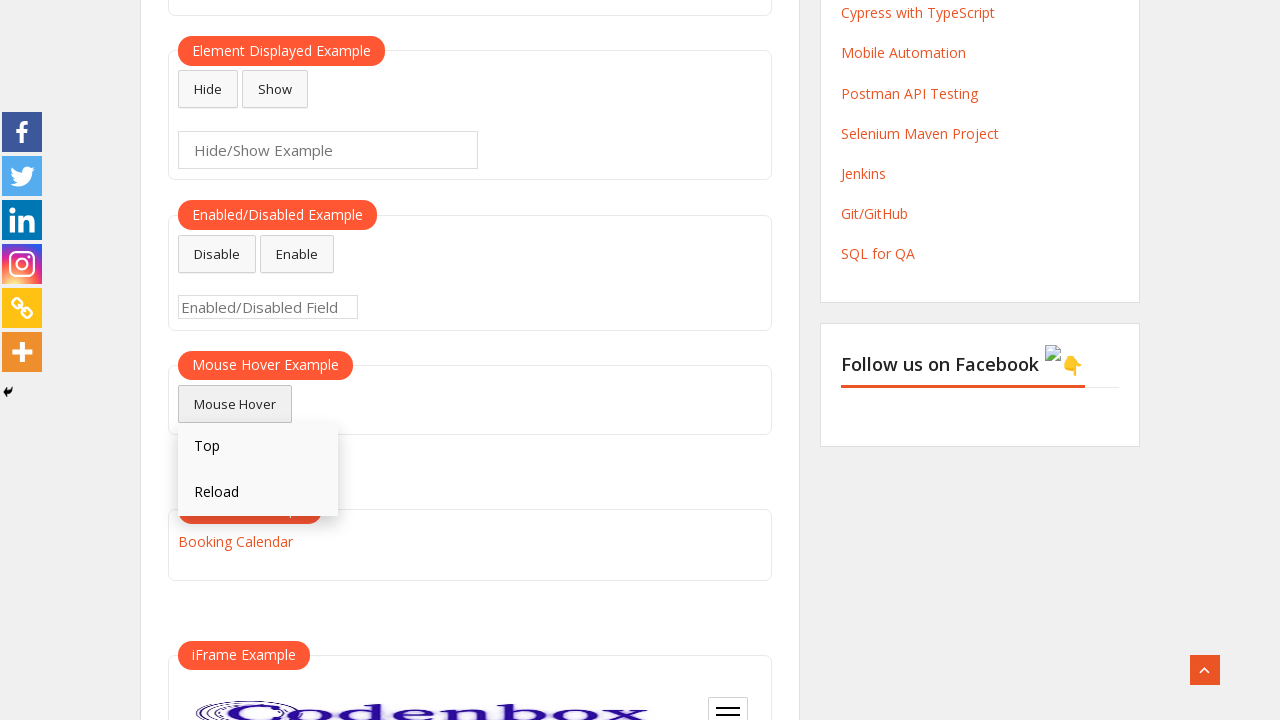

Clicked 'Top' link from hover menu at (258, 446) on a:text('Top')
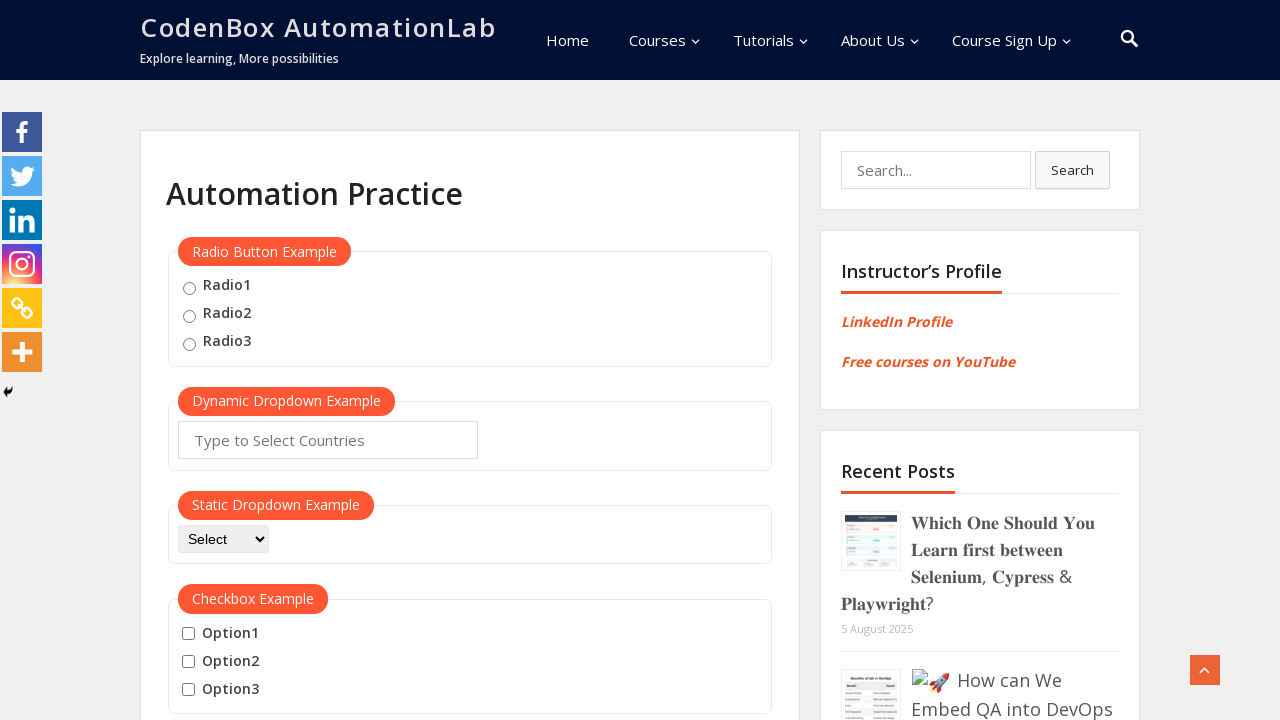

Waited 3 seconds after clicking 'Top' link
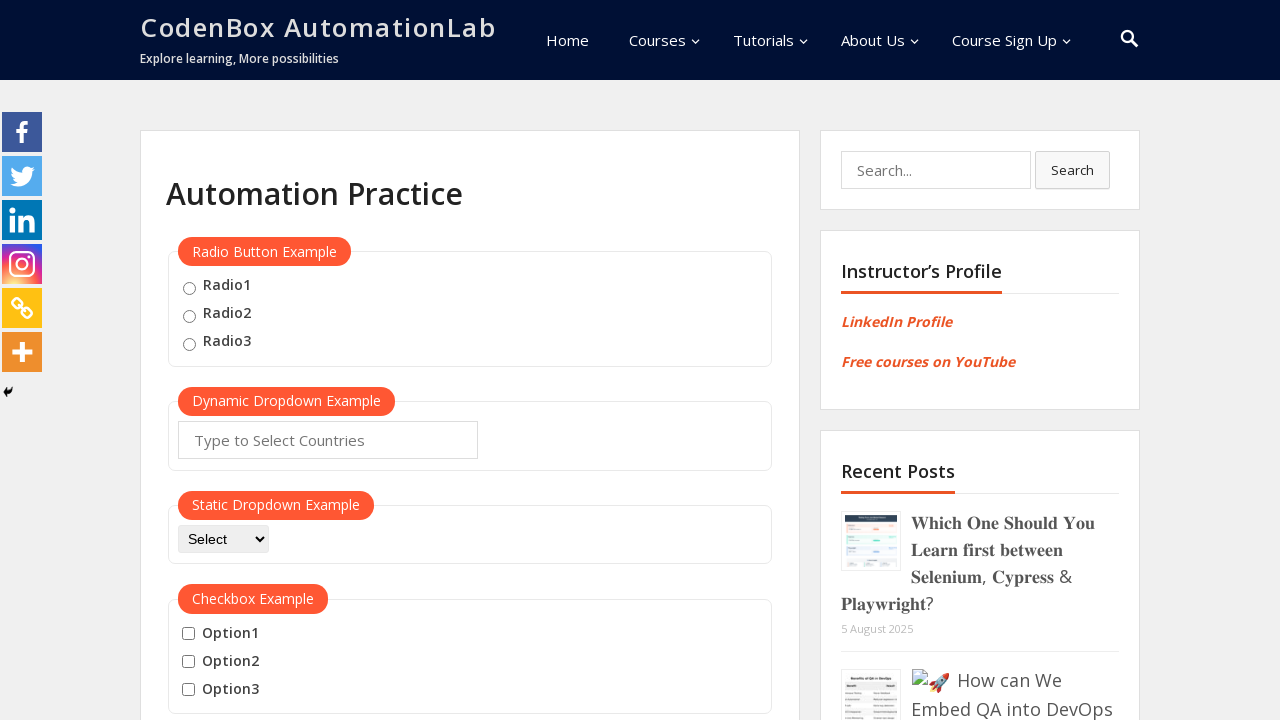

Scrolled page down again to position 1800
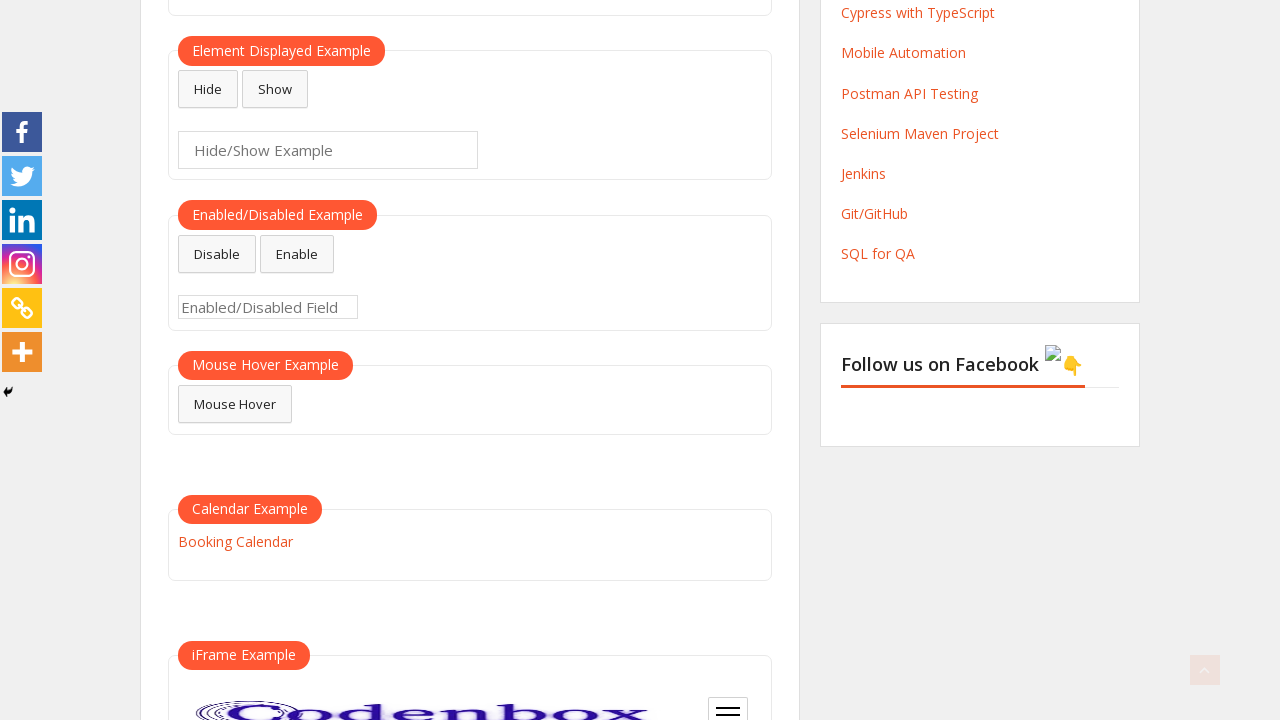

Waited 3 seconds for page to stabilize
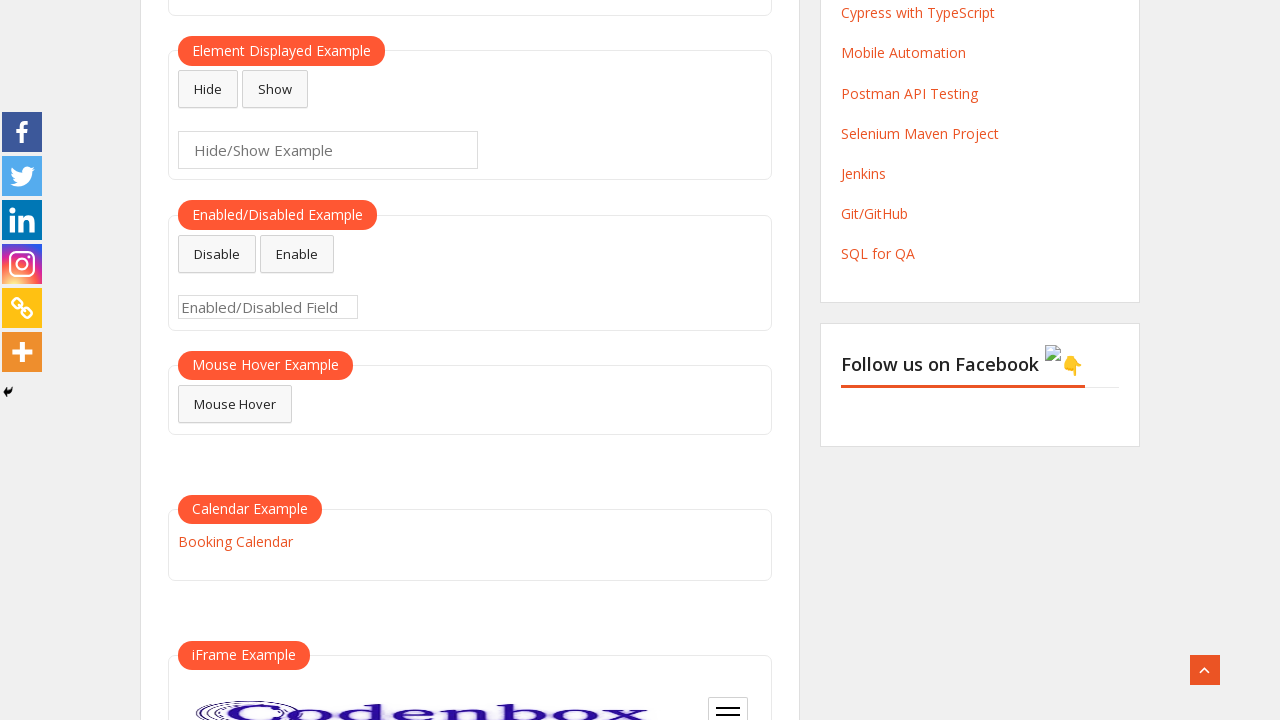

Hovered over the mouse hover button again at (235, 404) on #mousehover
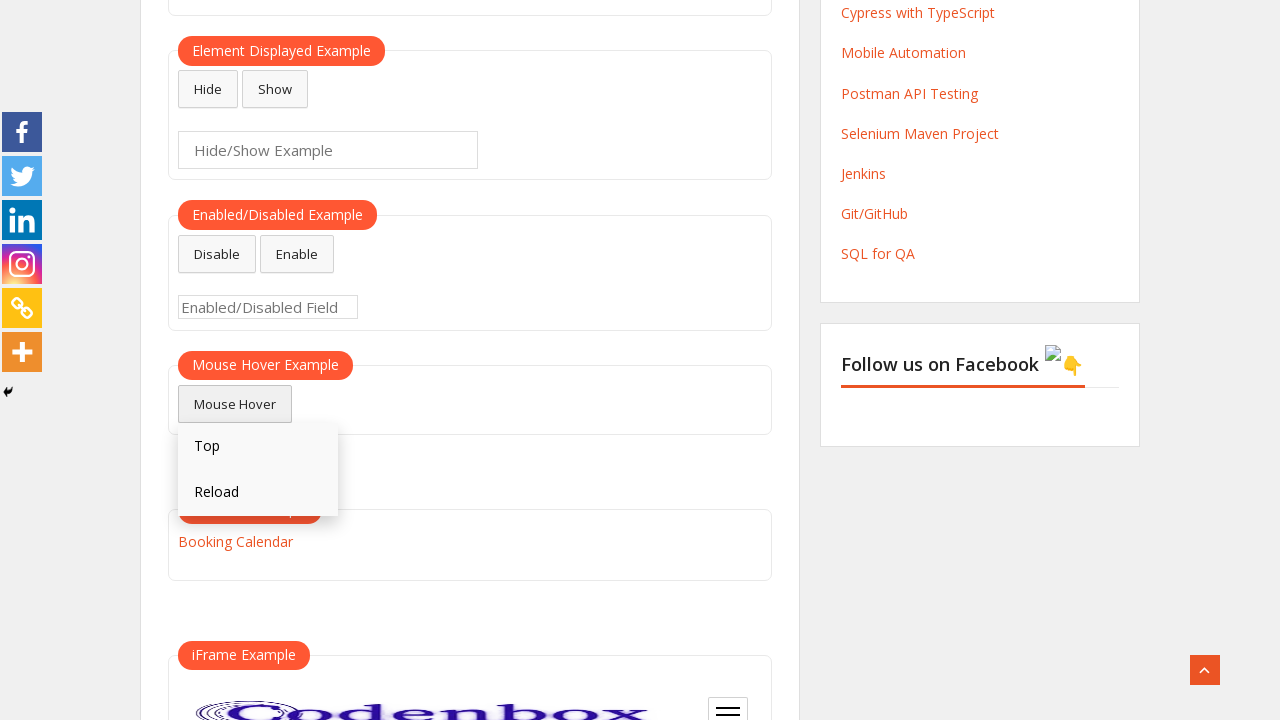

Waited 3 seconds for hover menu to appear
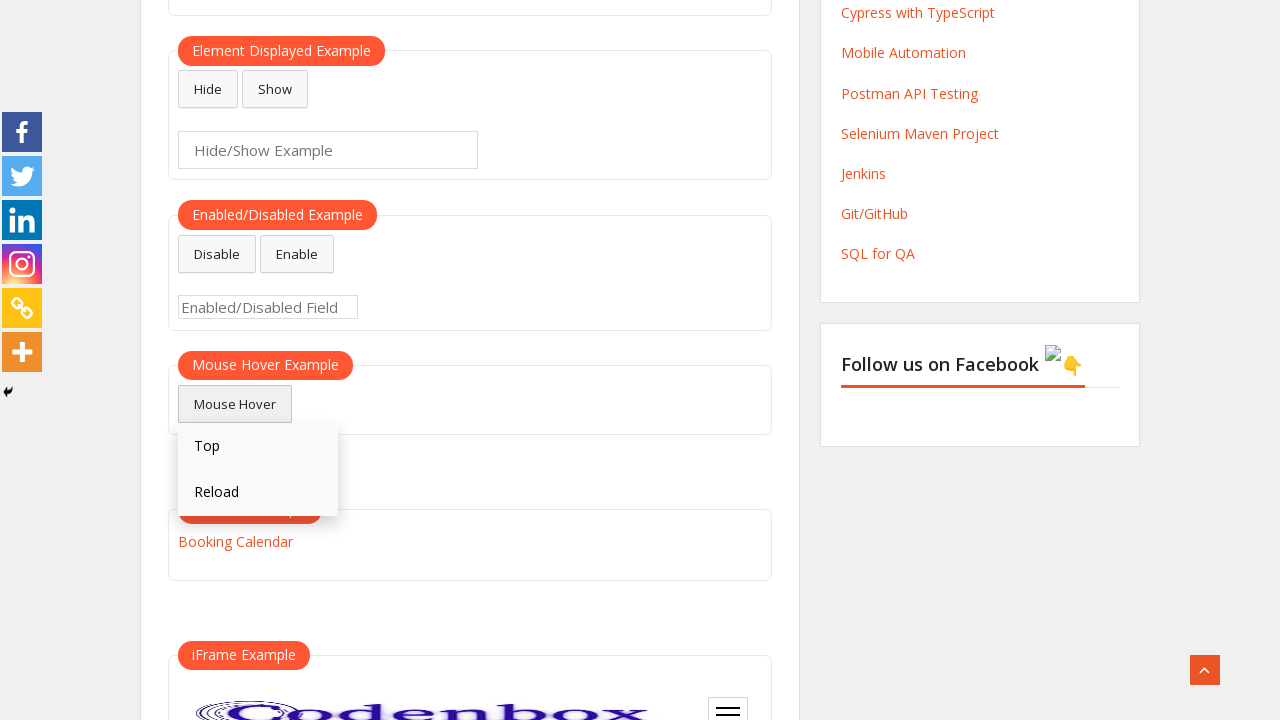

Clicked 'Reload' link from hover menu at (258, 493) on a:text('Reload')
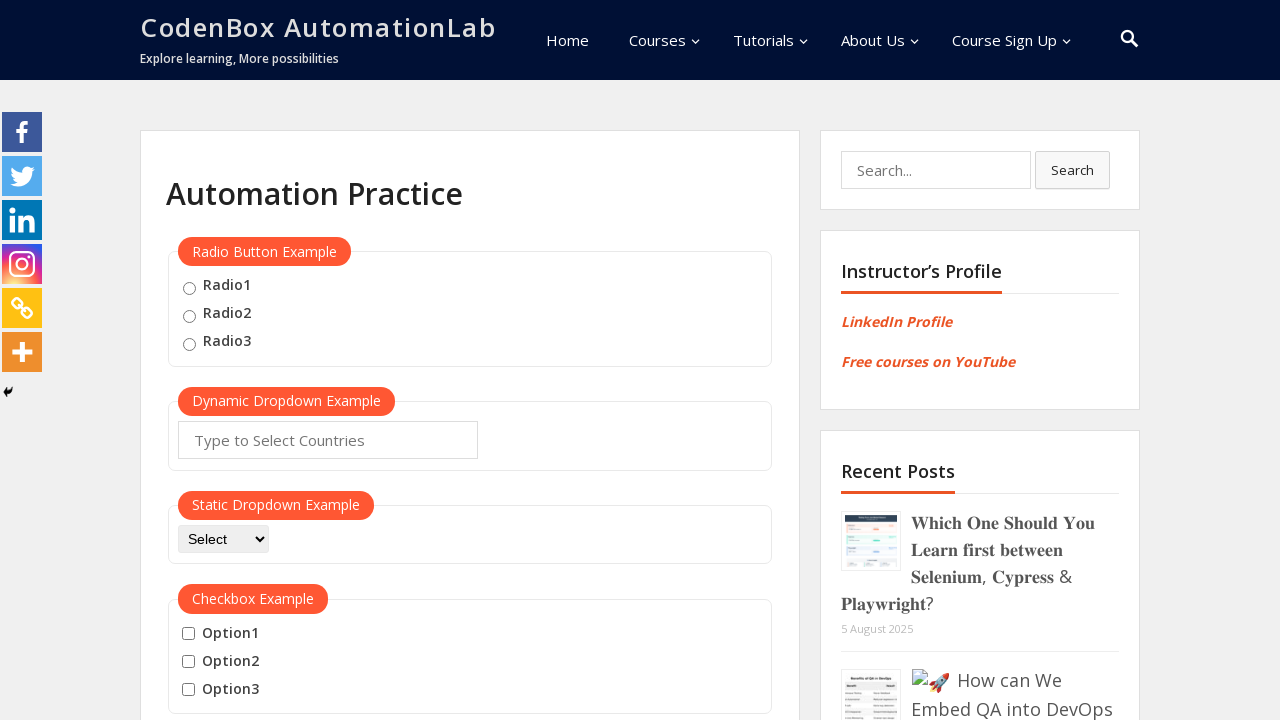

Waited 3 seconds after clicking 'Reload' link
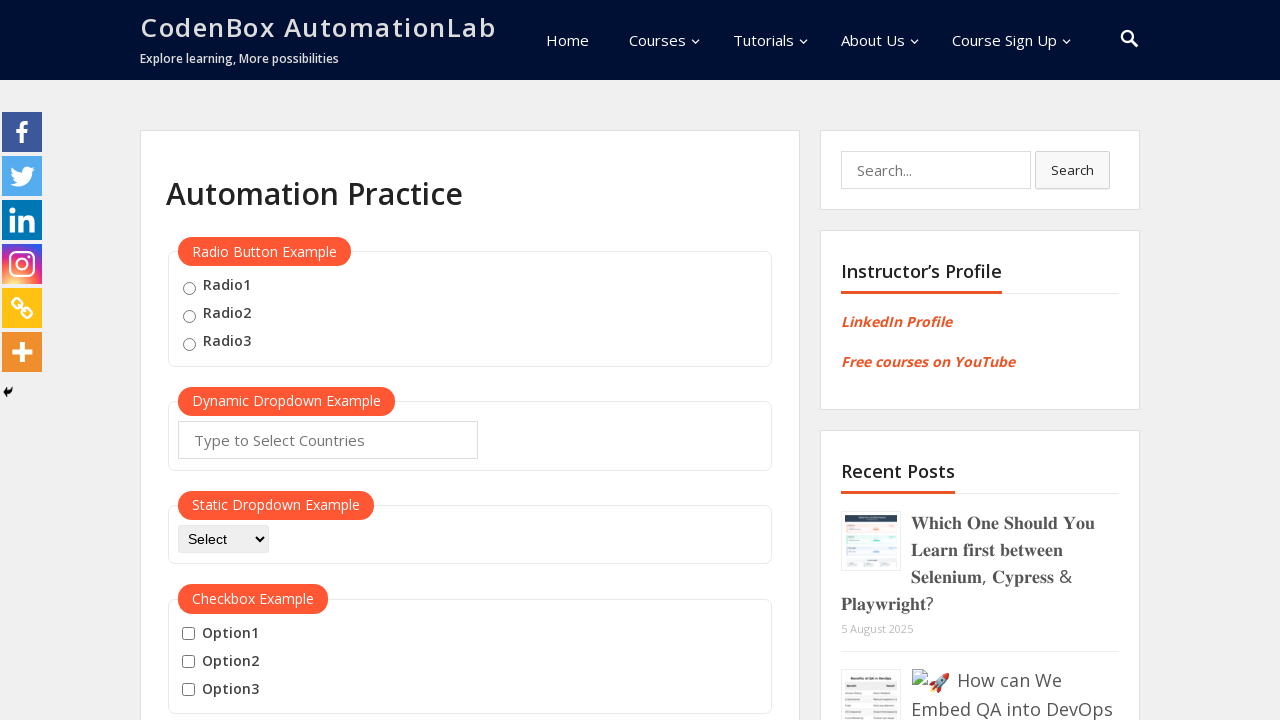

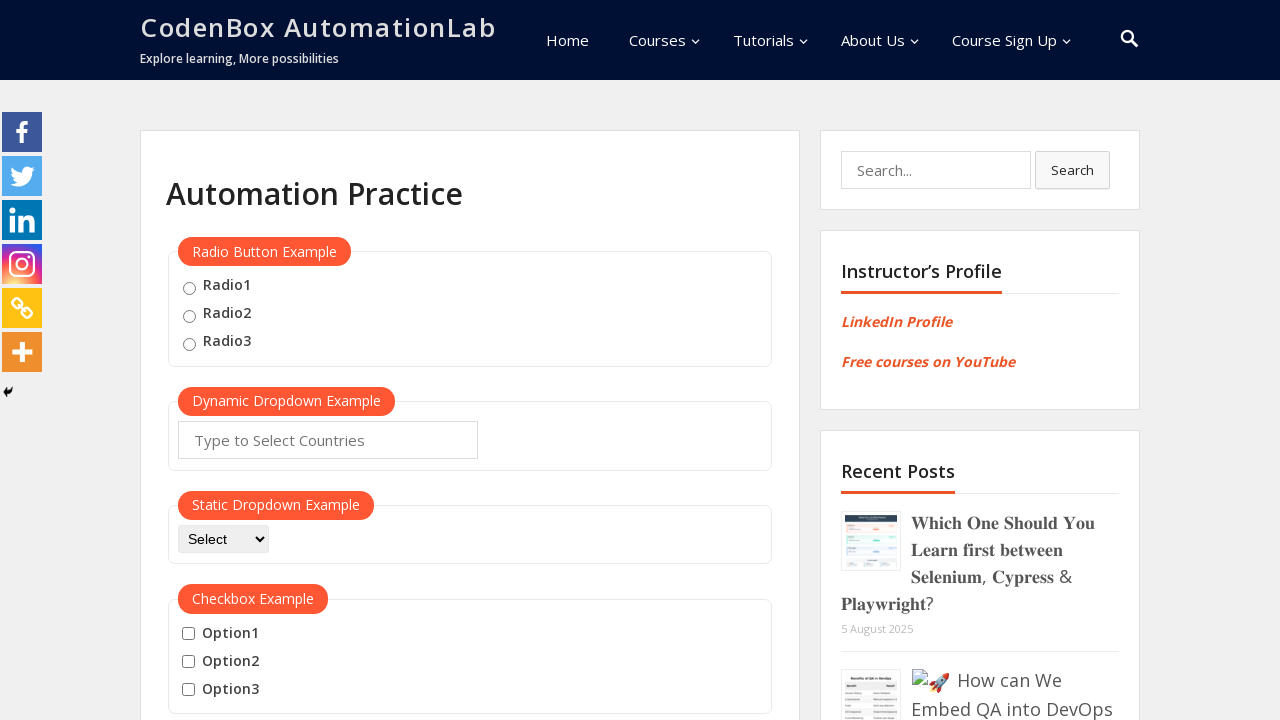